Tests JavaScript prompt dialog interaction on W3Schools by switching to an iframe, clicking a "Try it" button, entering text into the prompt dialog, and accepting it

Starting URL: https://www.w3schools.com/jsref/tryit.asp?filename=tryjsref_prompt

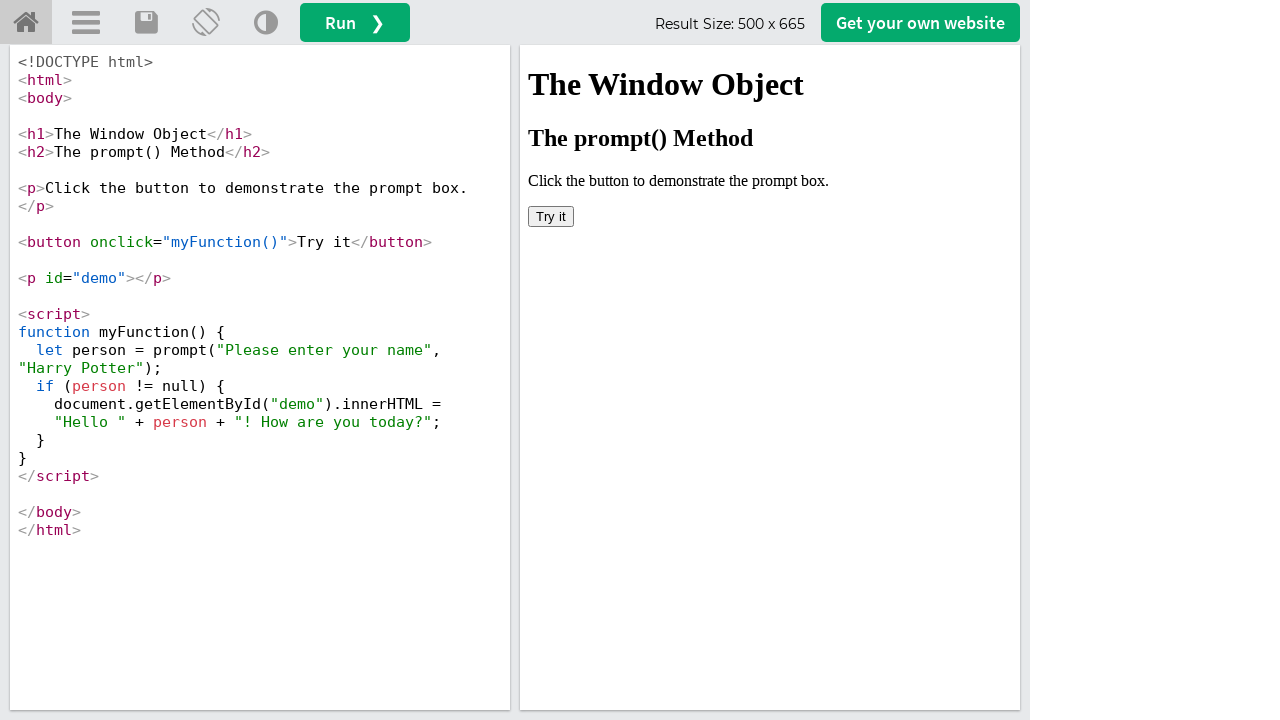

Located the iframe with id 'iframeResult'
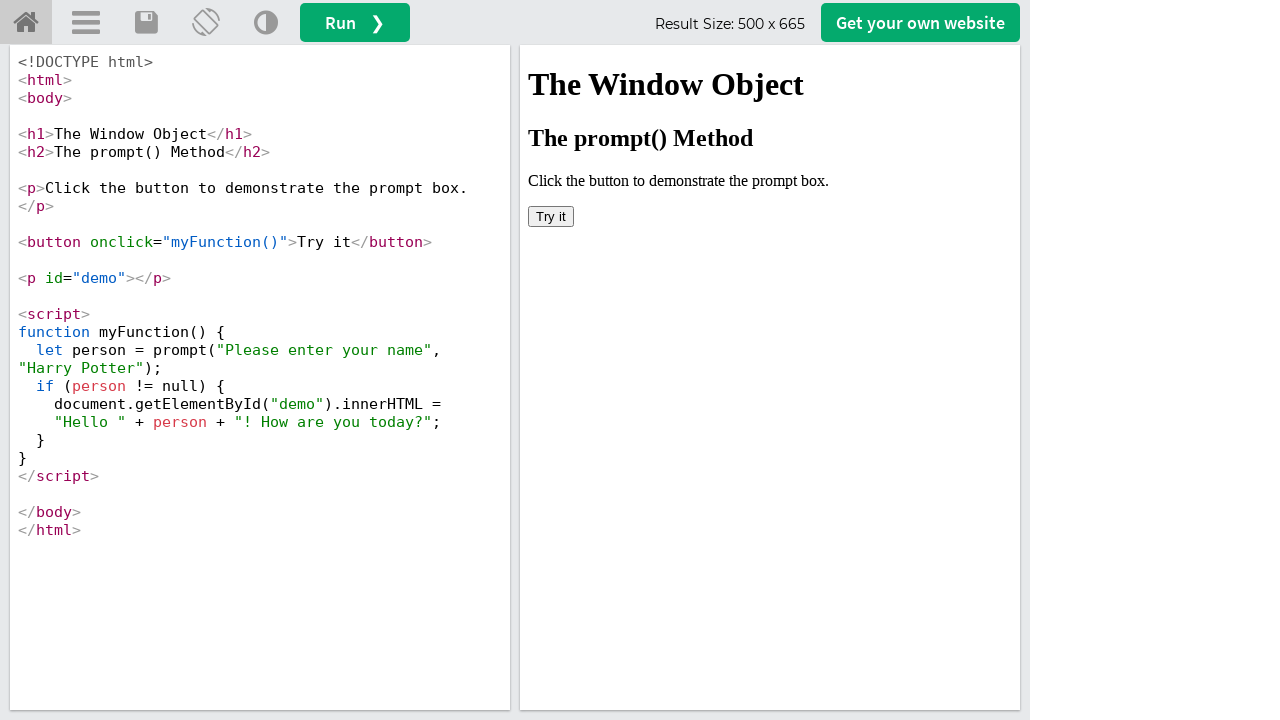

Clicked the 'Try it' button inside the iframe at (551, 216) on #iframeResult >> internal:control=enter-frame >> xpath=//button[text()='Try it']
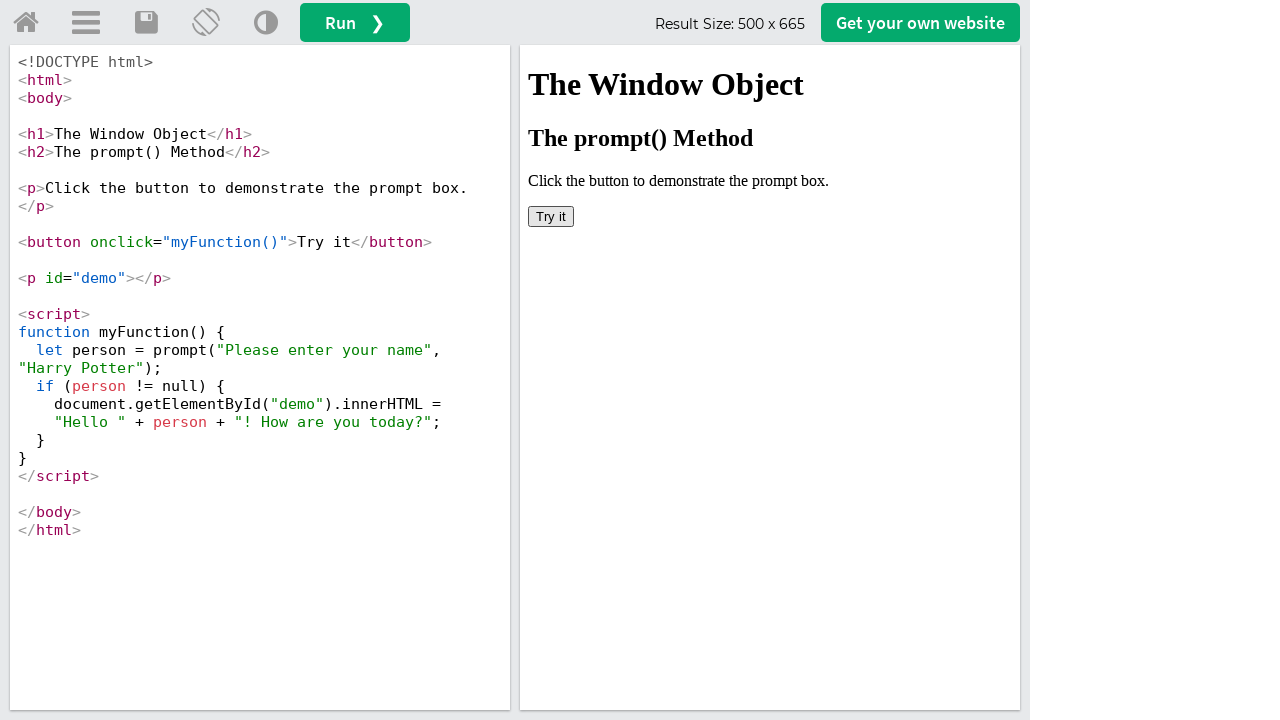

Set up dialog handler to accept prompt with text 'Samantha'
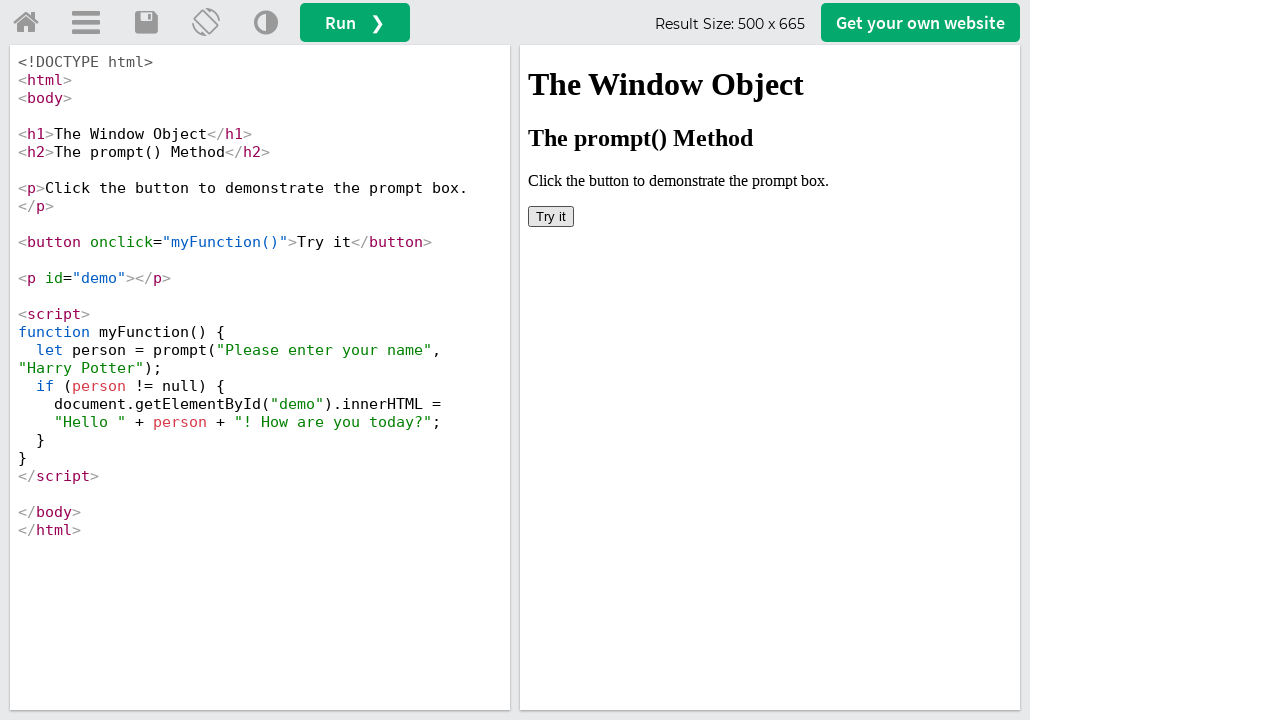

Clicked the 'Try it' button again to trigger the JavaScript prompt dialog at (551, 216) on #iframeResult >> internal:control=enter-frame >> xpath=//button[text()='Try it']
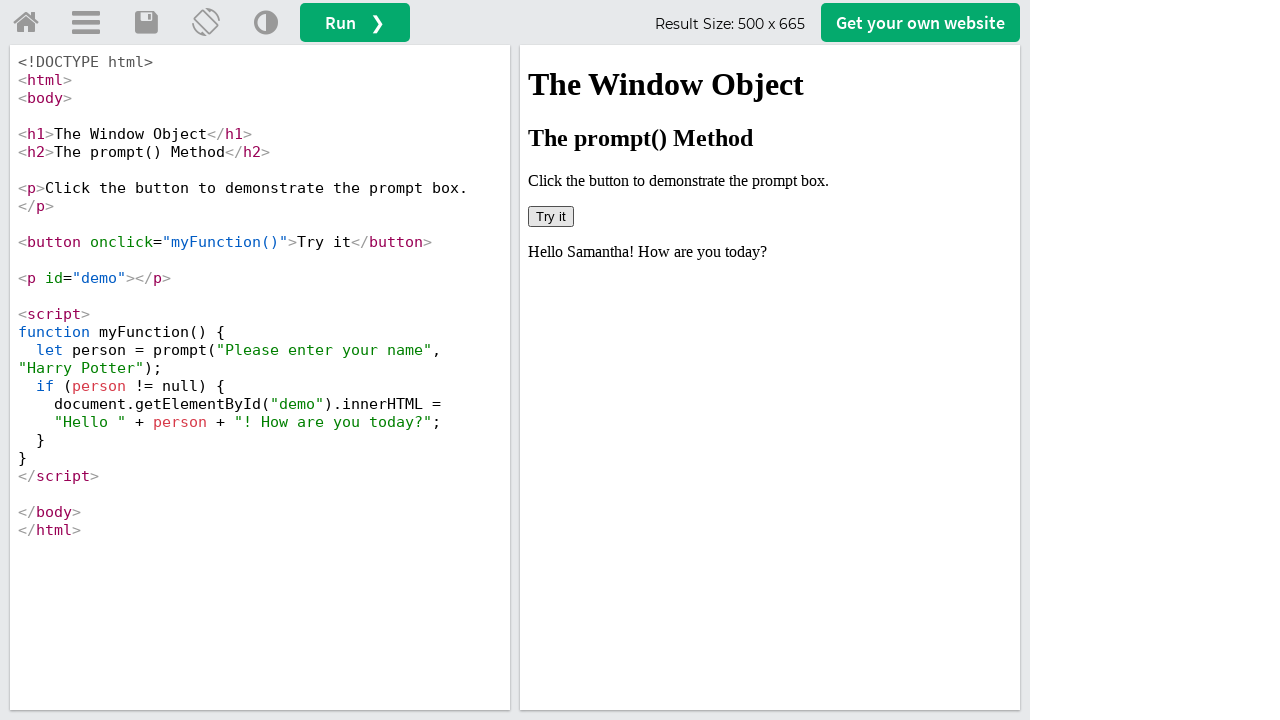

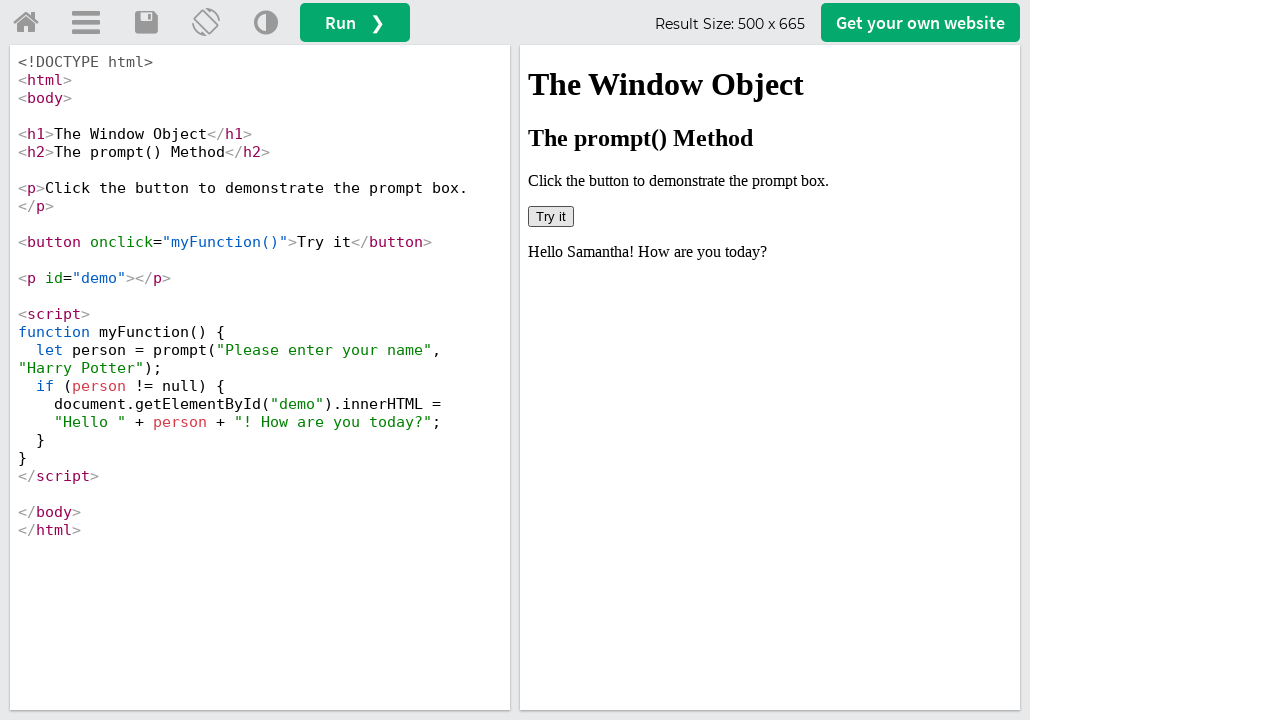